Tests dynamic controls functionality by enabling/disabling inputs, removing/adding checkboxes, and interacting with dynamically loaded elements

Starting URL: https://the-internet.herokuapp.com/dynamic_controls

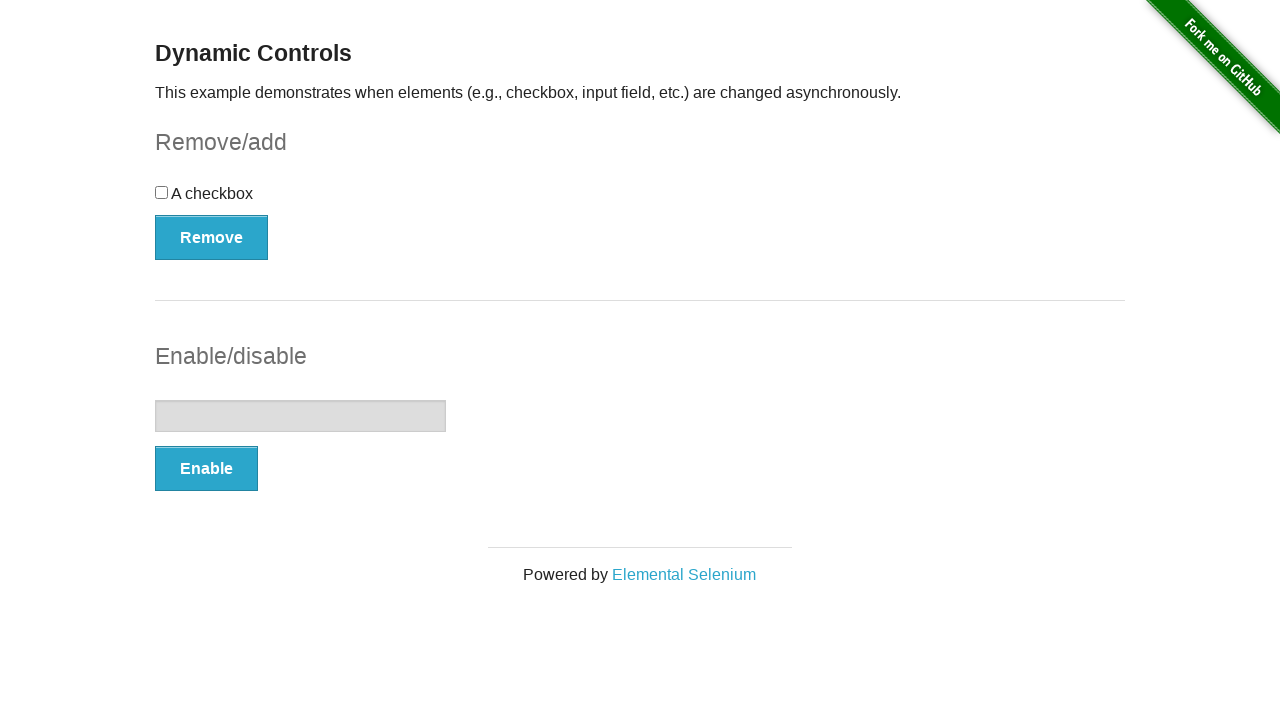

Clicked Enable button to enable the input field at (206, 469) on xpath=//button[contains(text(), "Enable")]
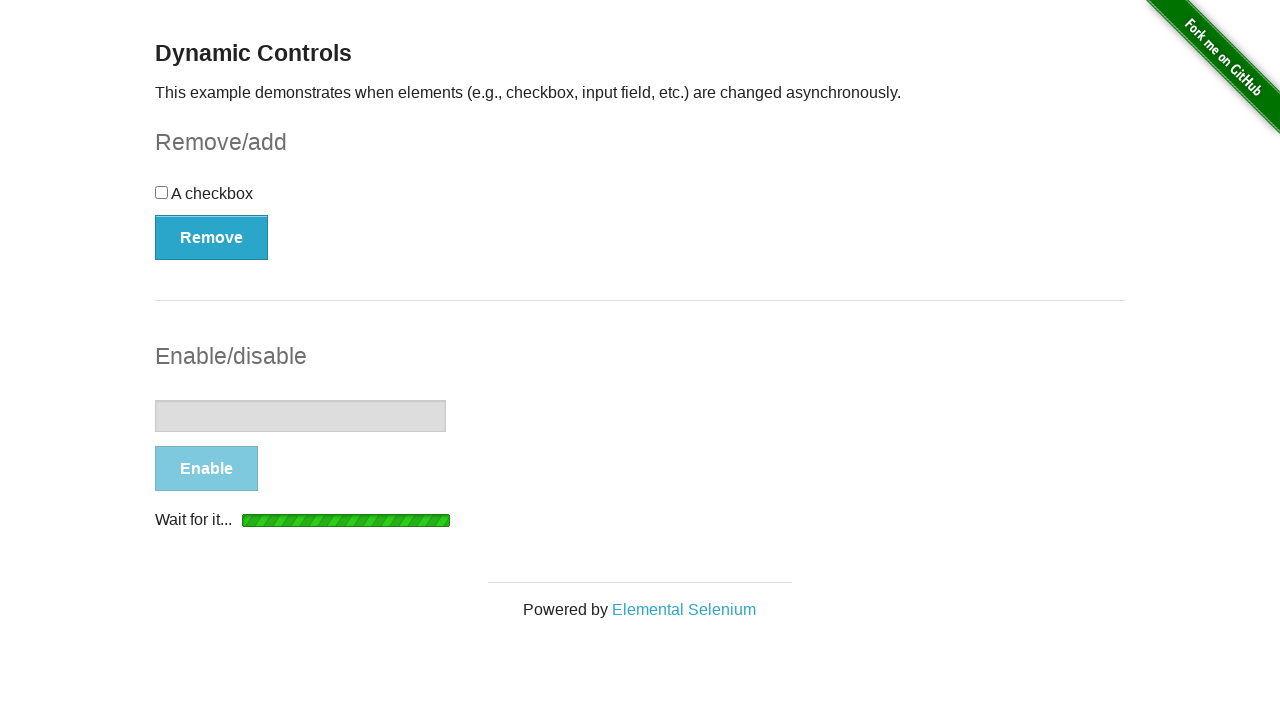

Input field enabled and button text changed to Disable
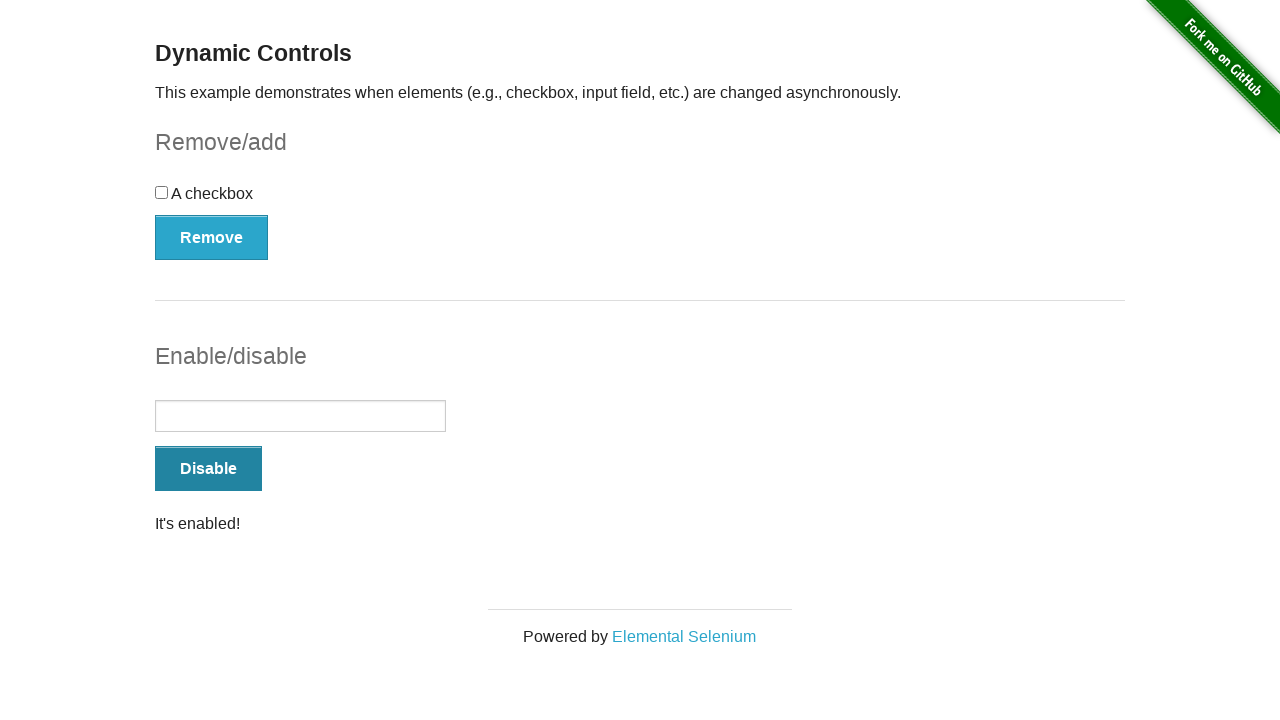

Clicked Remove button to remove the checkbox at (212, 237) on xpath=//button[contains(text(), "Remove")]
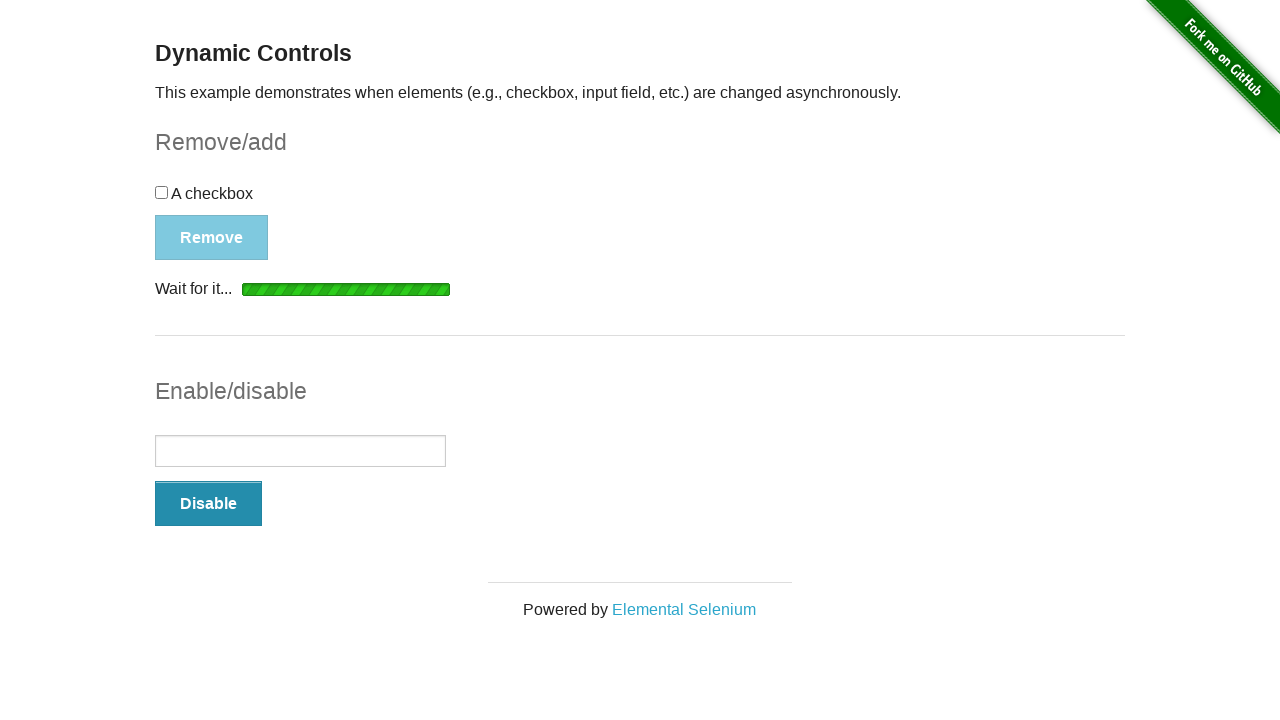

Checkbox removed and Add button appeared
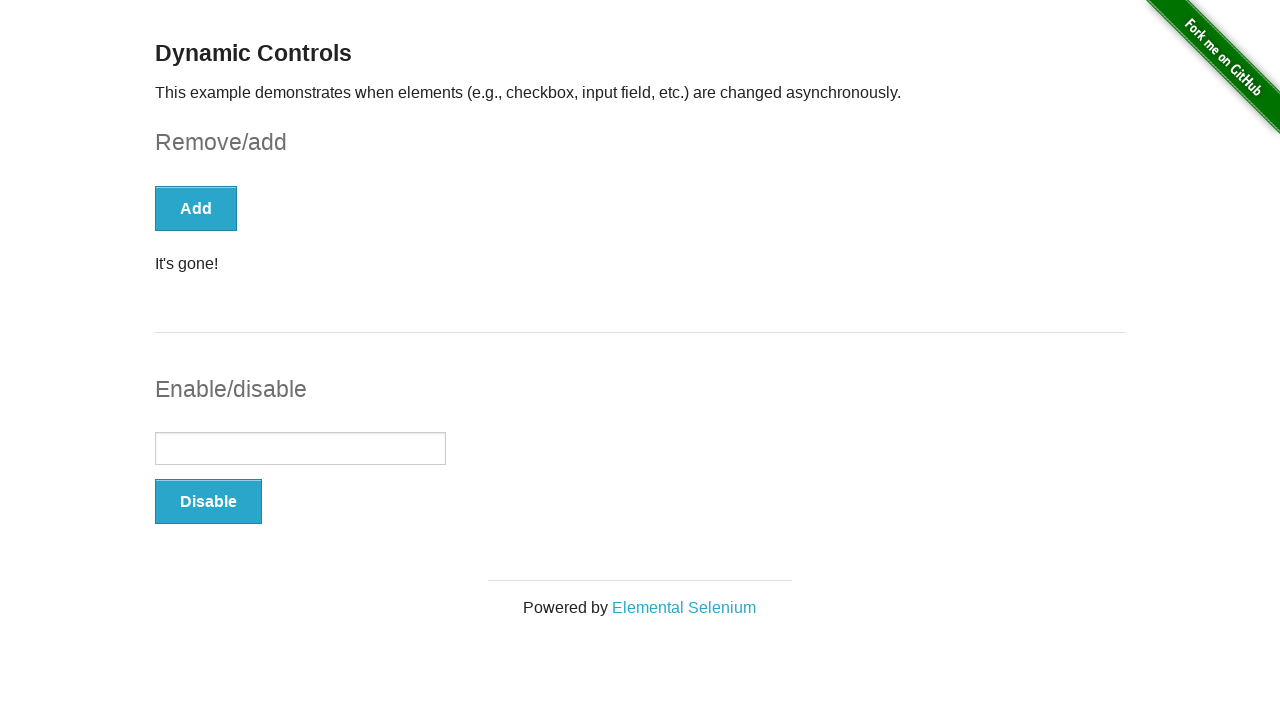

Clicked Add button to restore the checkbox at (196, 208) on xpath=//button[contains(text(), "Add")]
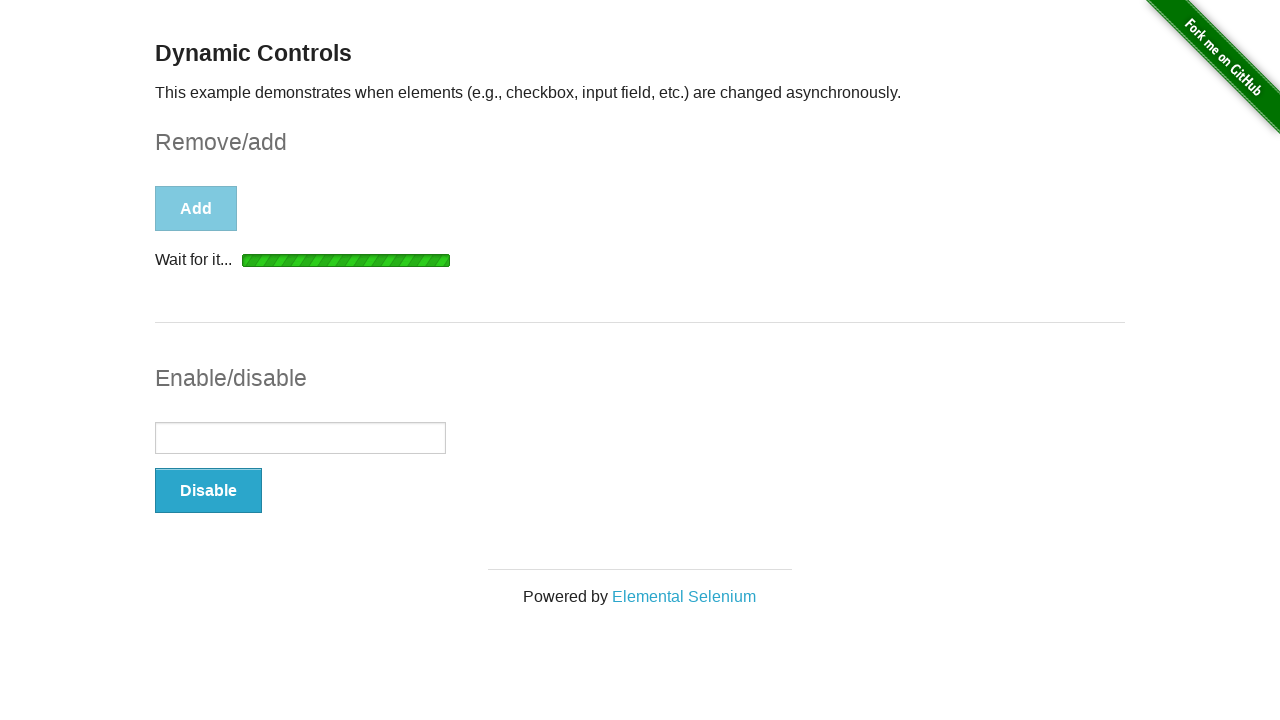

Checkbox reappeared on the page
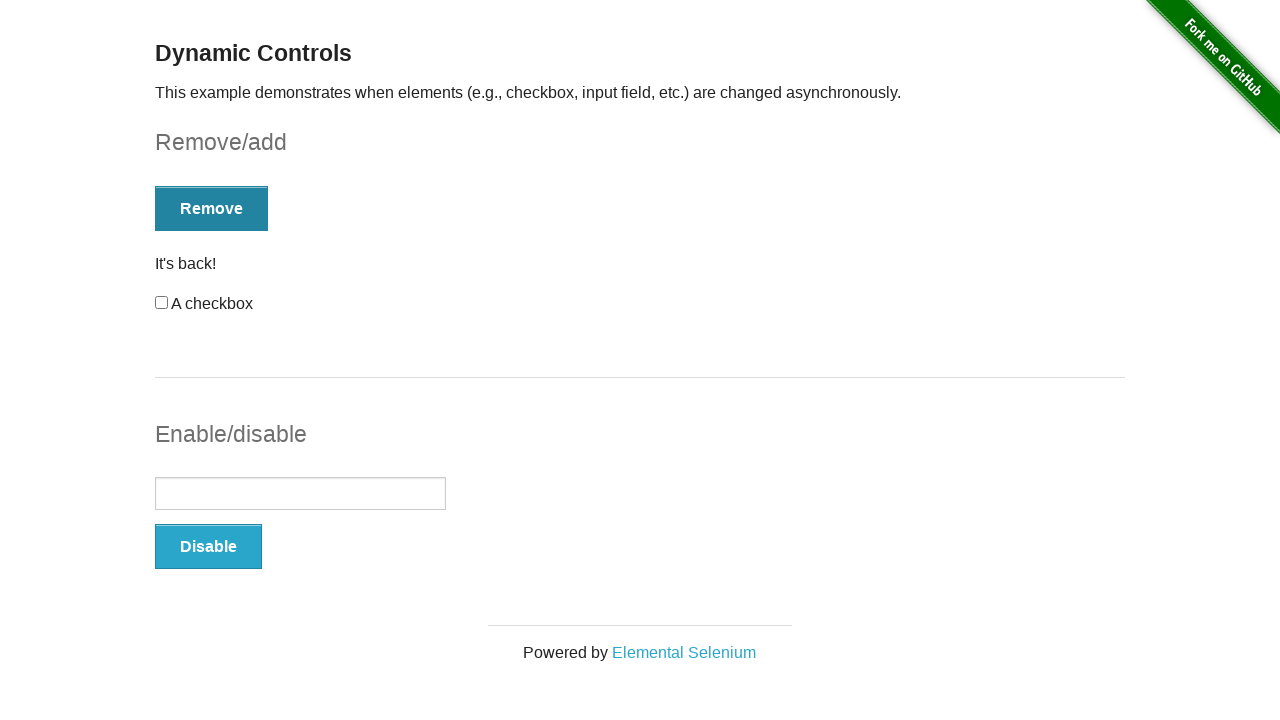

Clicked checkbox to check it at (162, 303) on #checkbox
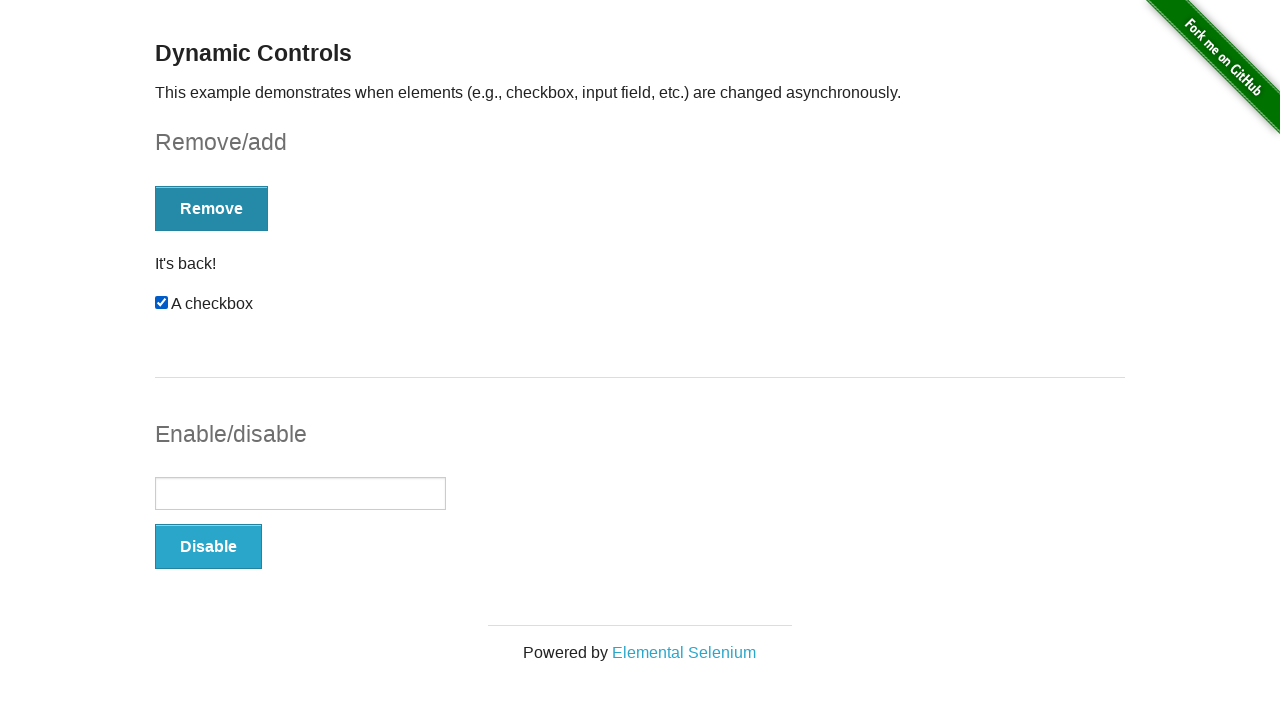

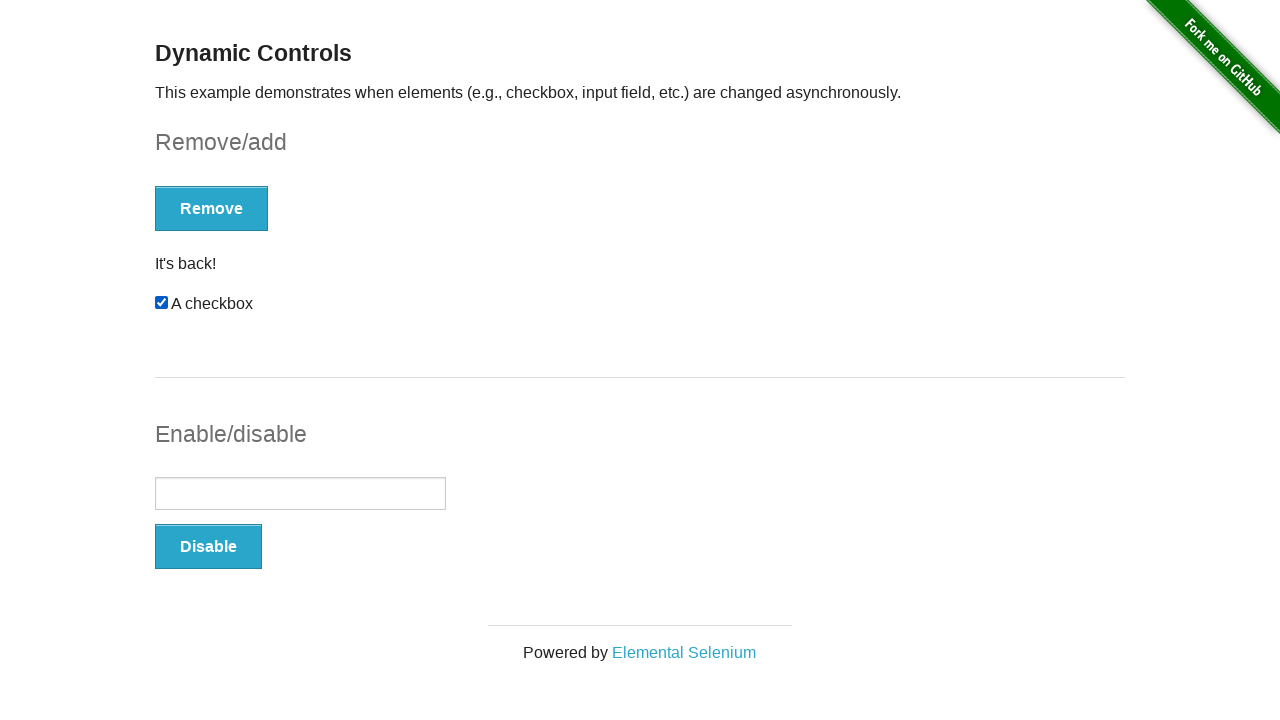